Tests page scrolling functionality and table scrolling within a fixed-header table element, then verifies that table data is accessible and the total amount is displayed correctly.

Starting URL: https://rahulshettyacademy.com/AutomationPractice/

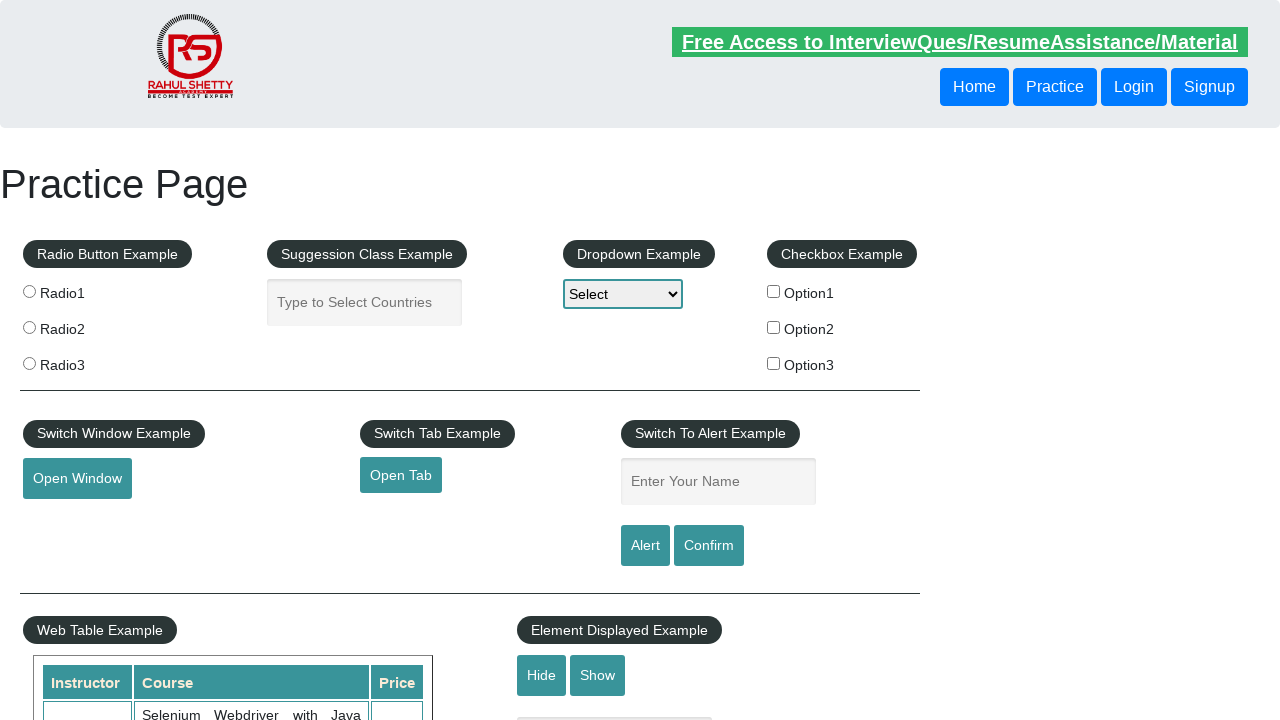

Scrolled page down by 500 pixels
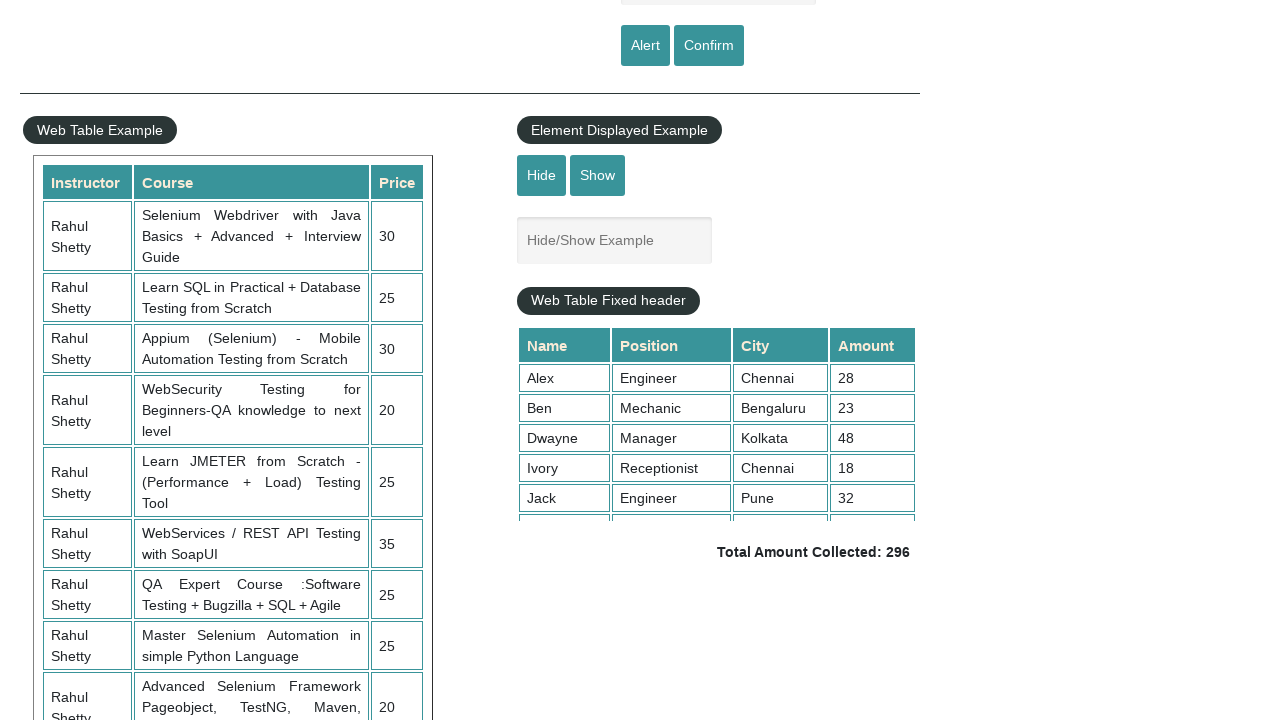

Fixed-header table element became visible
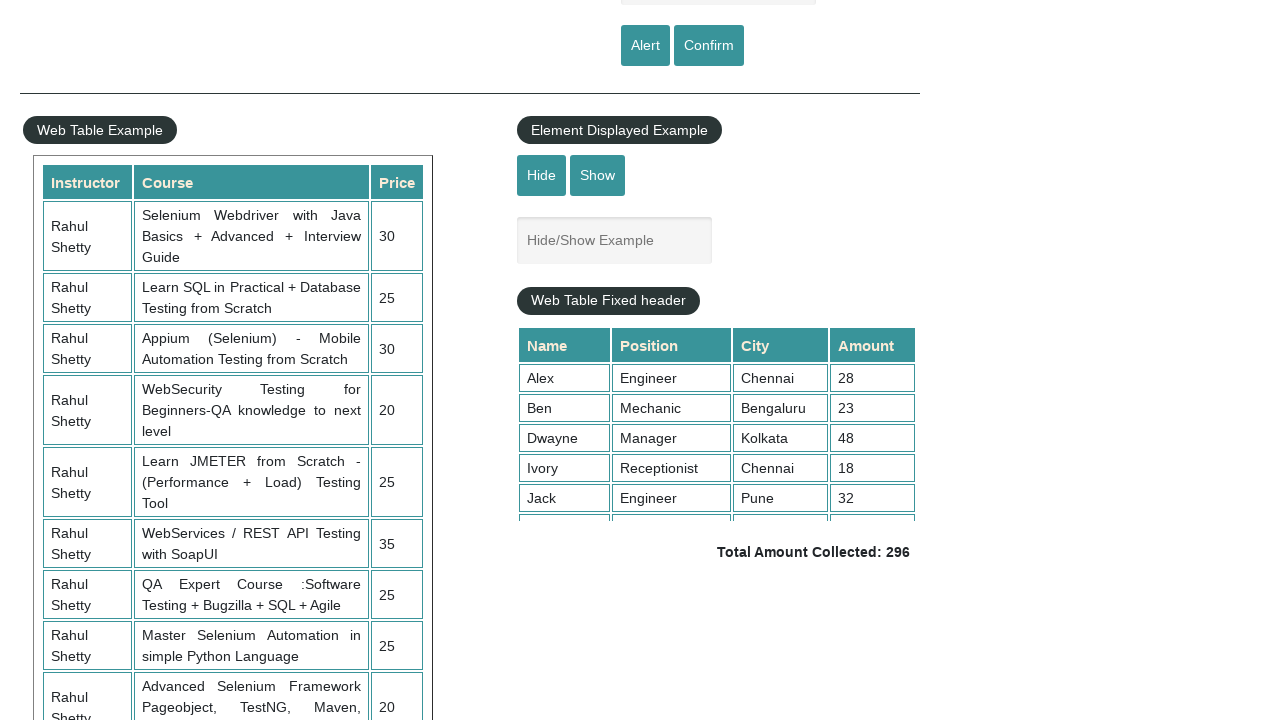

Scrolled within fixed-header table to load all data
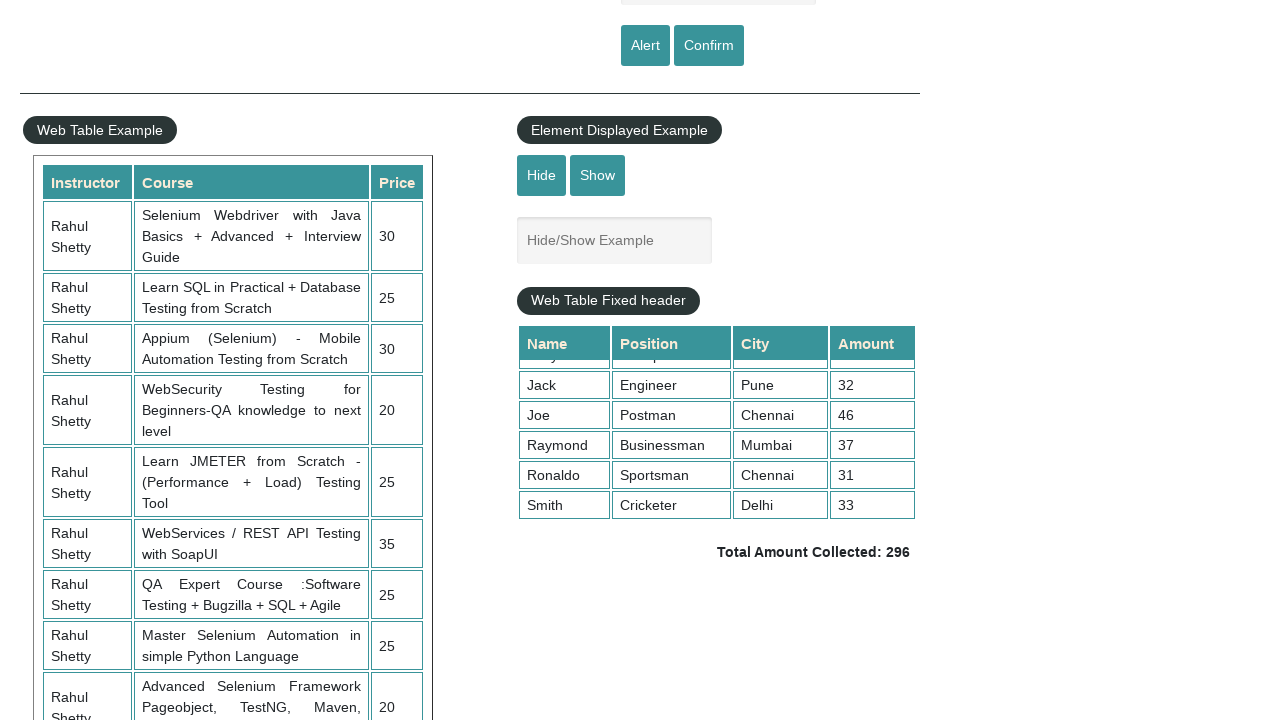

Table data rows became accessible with amount column visible
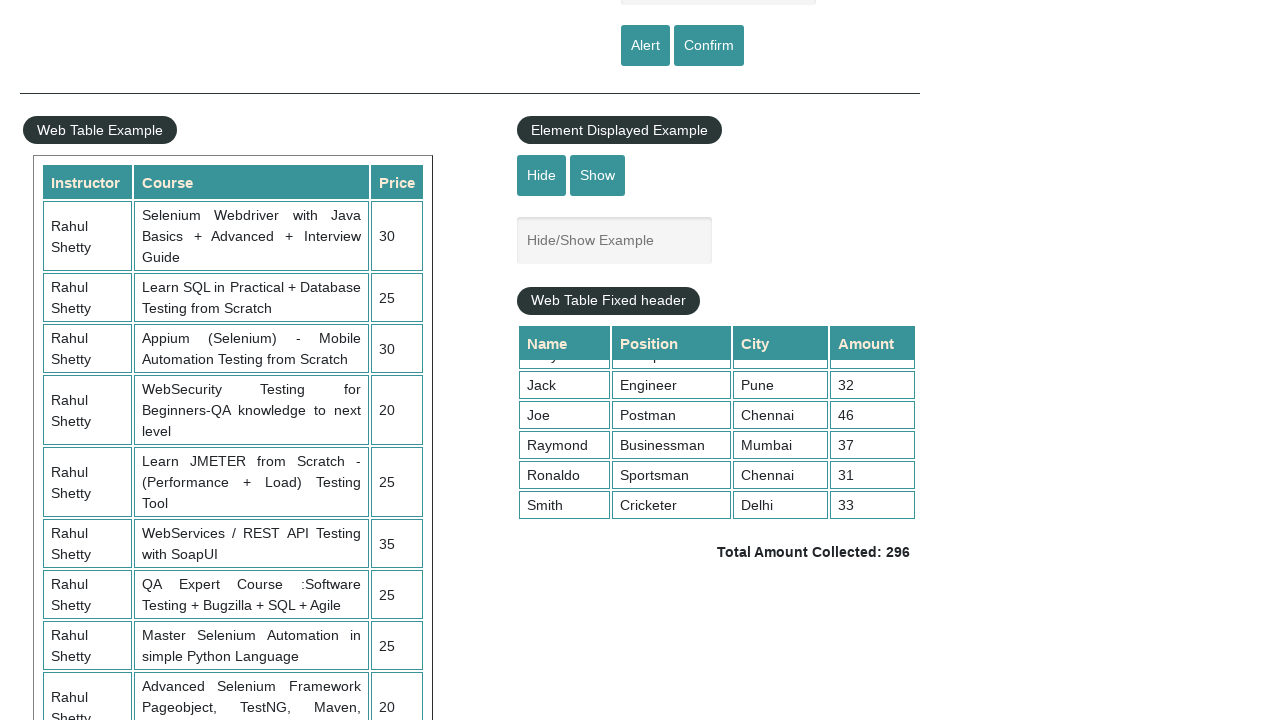

Total amount element is displayed and verified
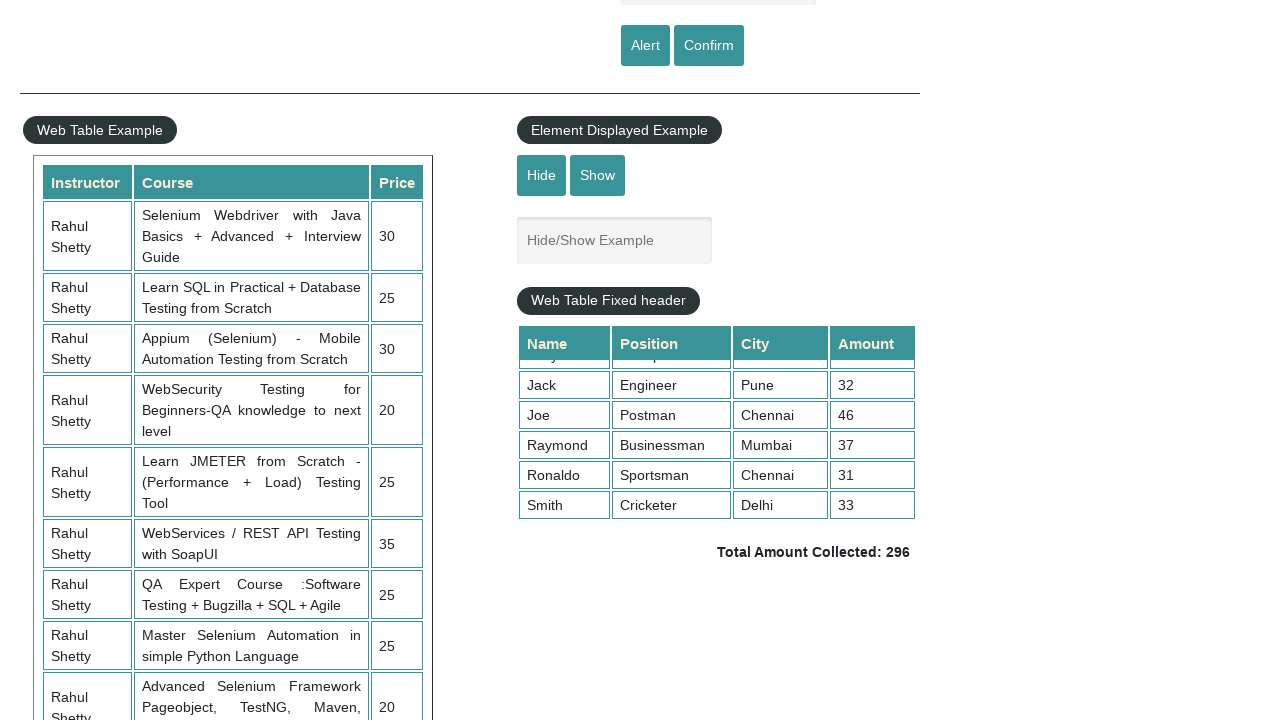

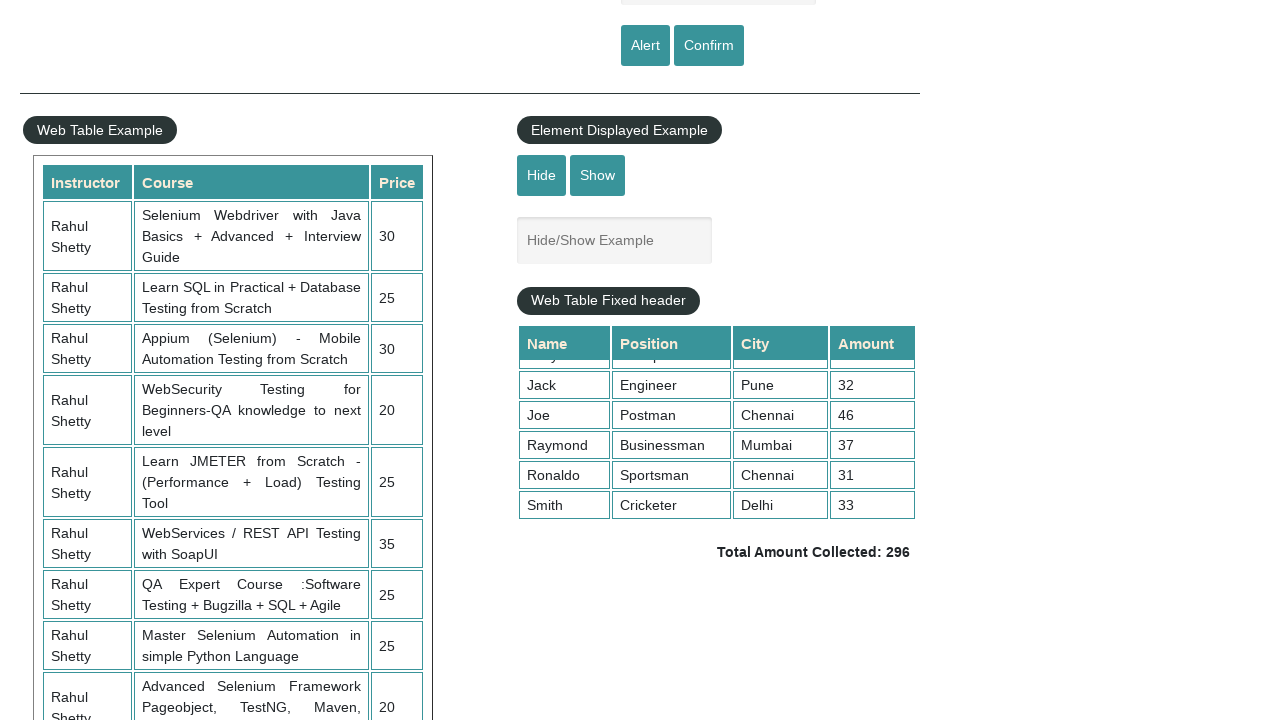